Tests a loading images page by waiting for the loading process to complete (indicated by "Done!" text appearing) and then verifying the award image element is present

Starting URL: https://bonigarcia.dev/selenium-webdriver-java/loading-images.html

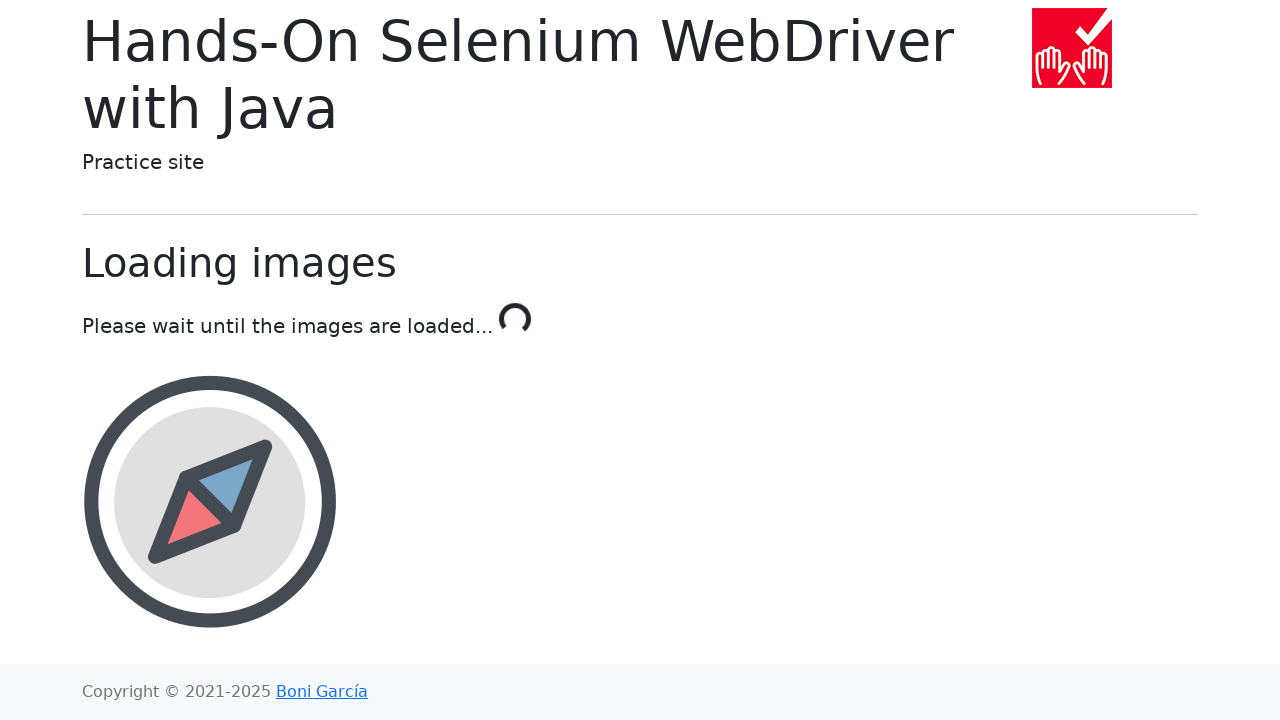

Navigated to loading images test page
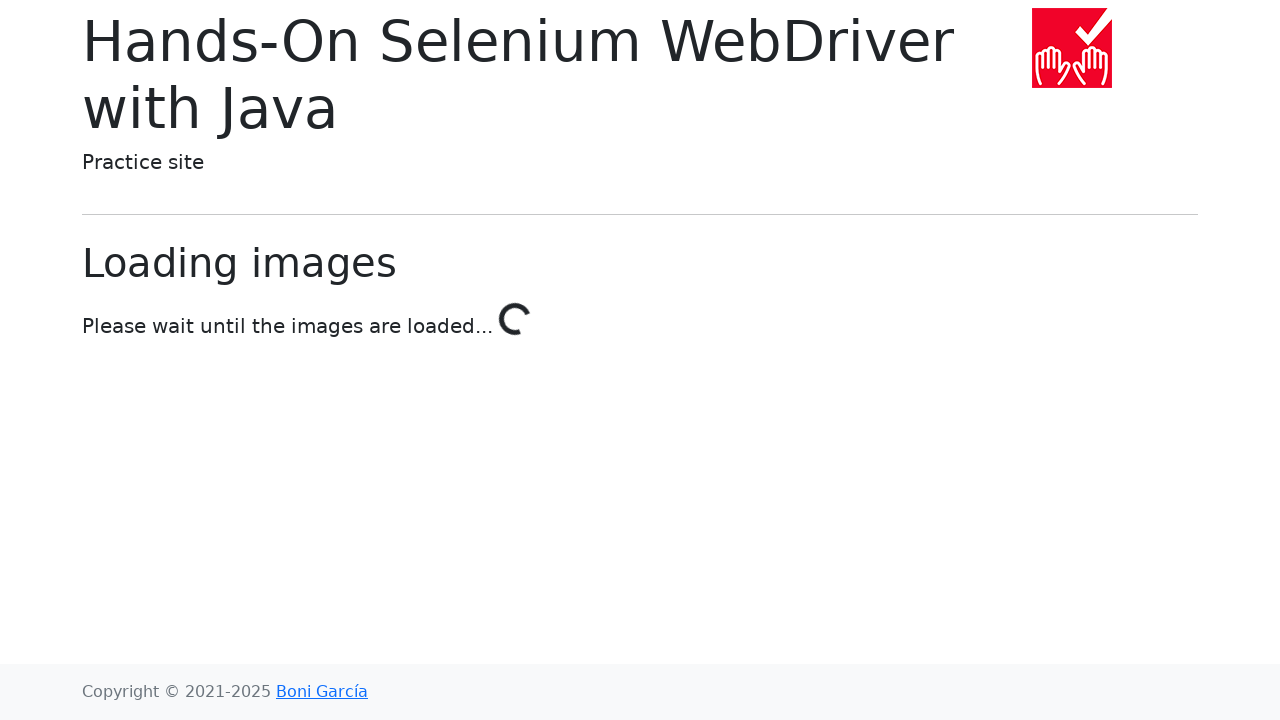

Waited for loading process to complete (Done! text appeared)
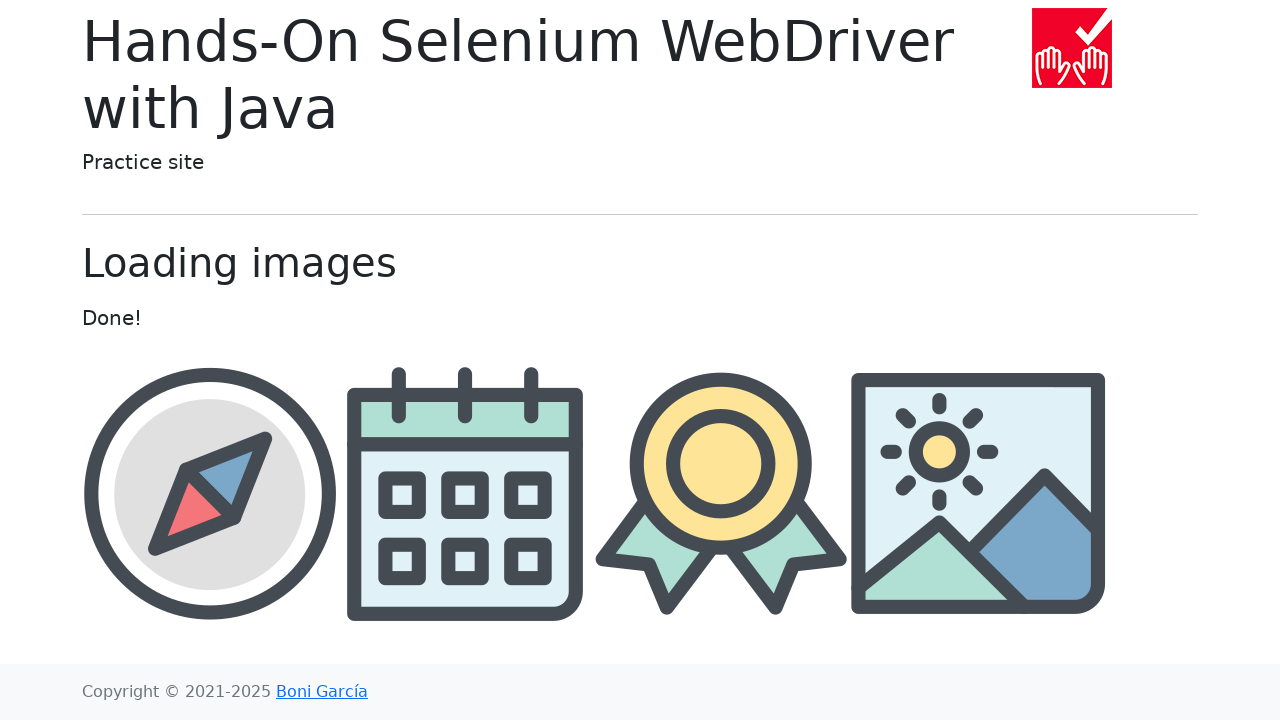

Verified award image element is present
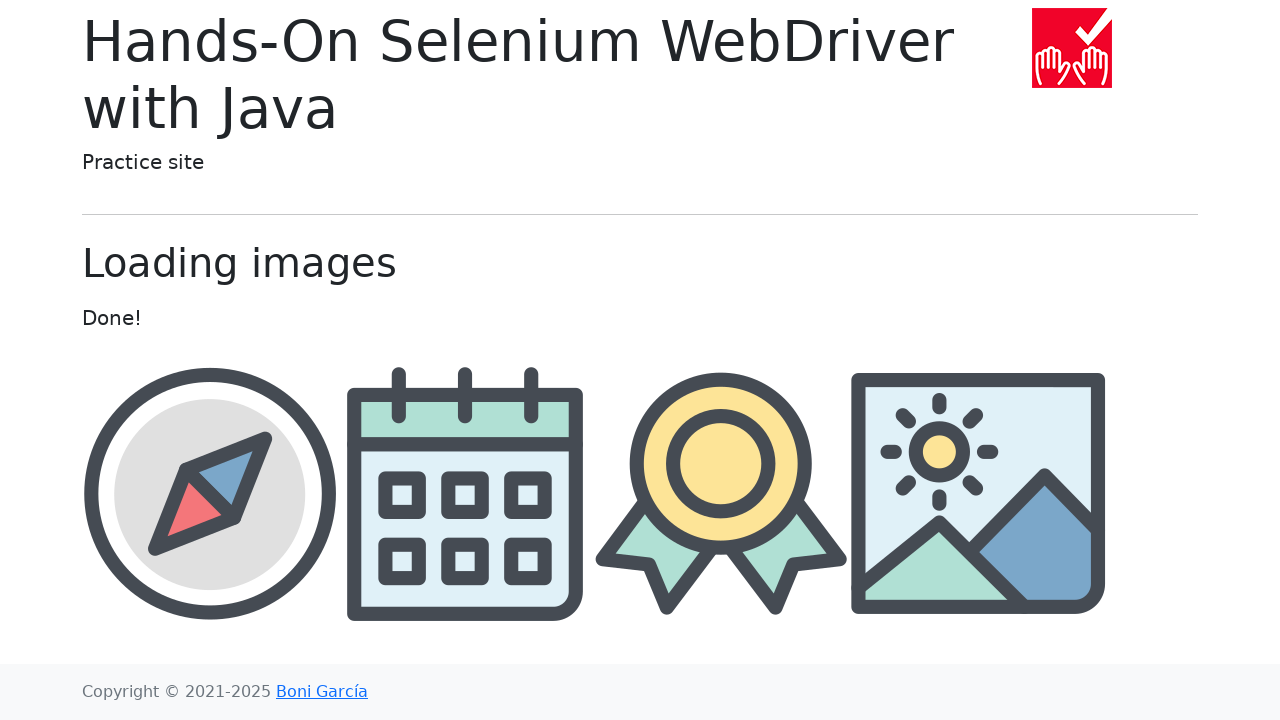

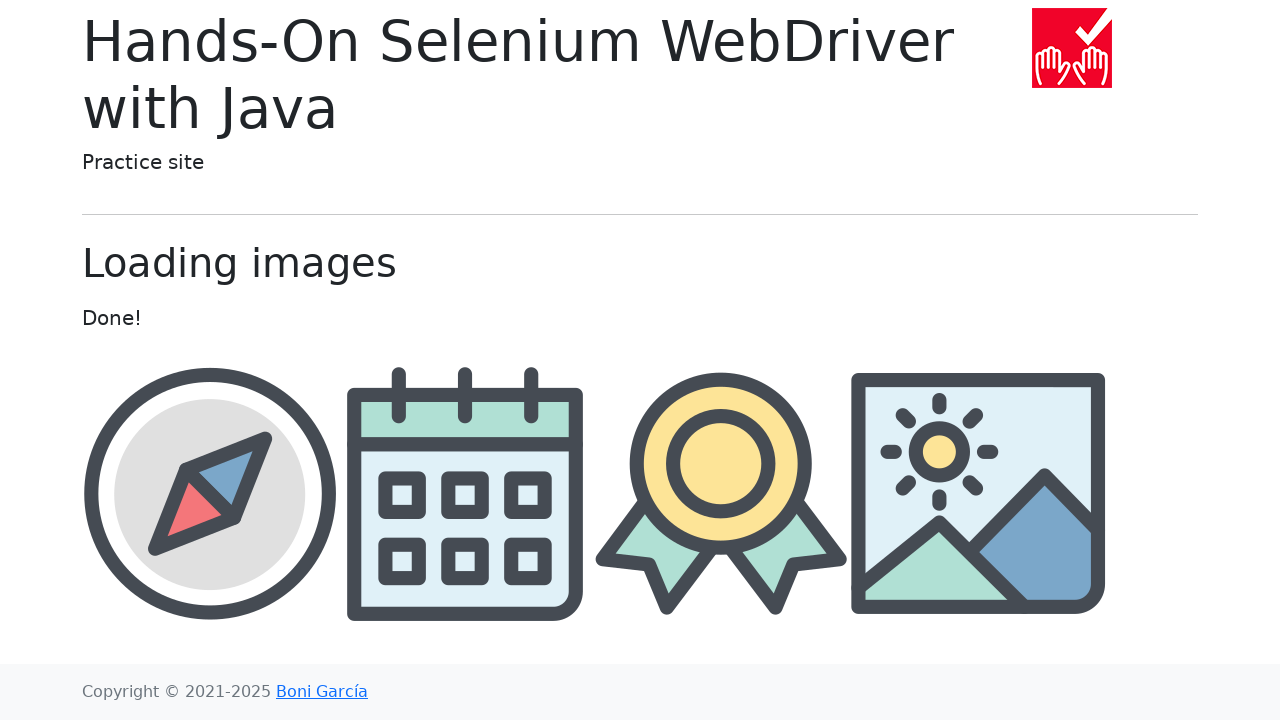